Tests JavaScript alert handling by triggering an alert dialog and accepting it

Starting URL: https://demo.automationtesting.in/Alerts.html

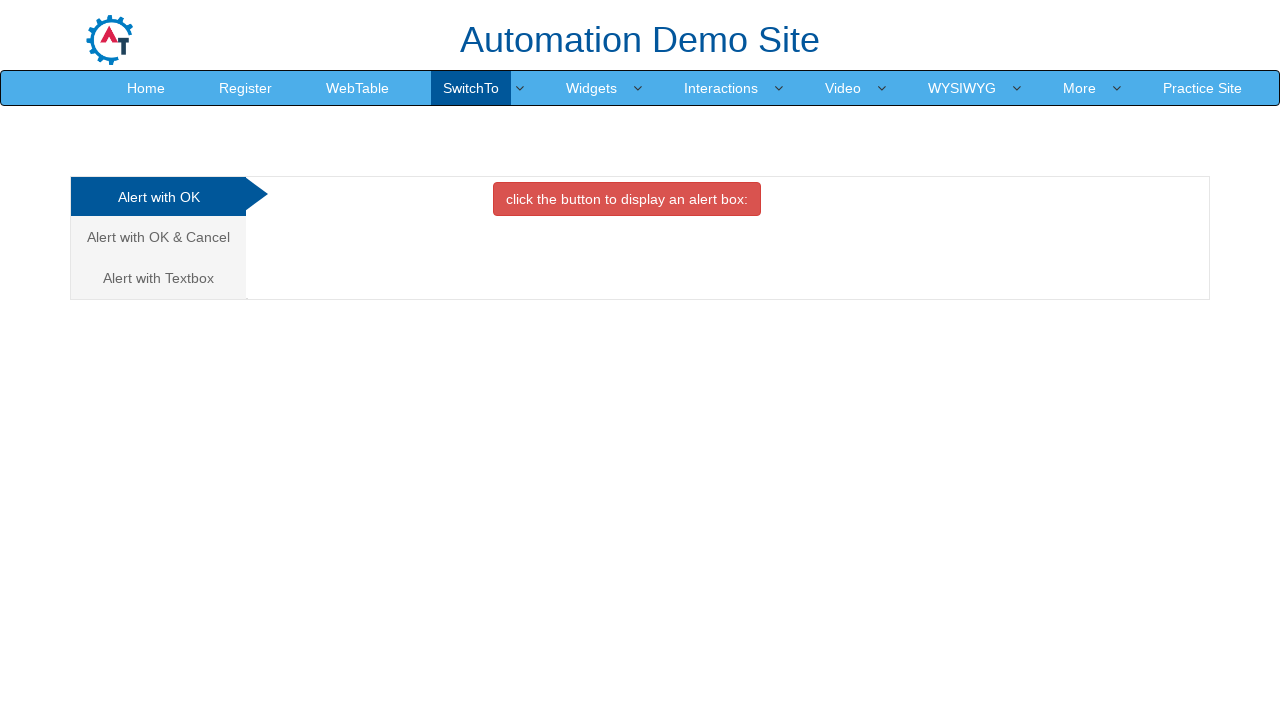

Clicked button to trigger alert dialog at (627, 199) on xpath=(//button[contains(text(),'click the button')])[1]
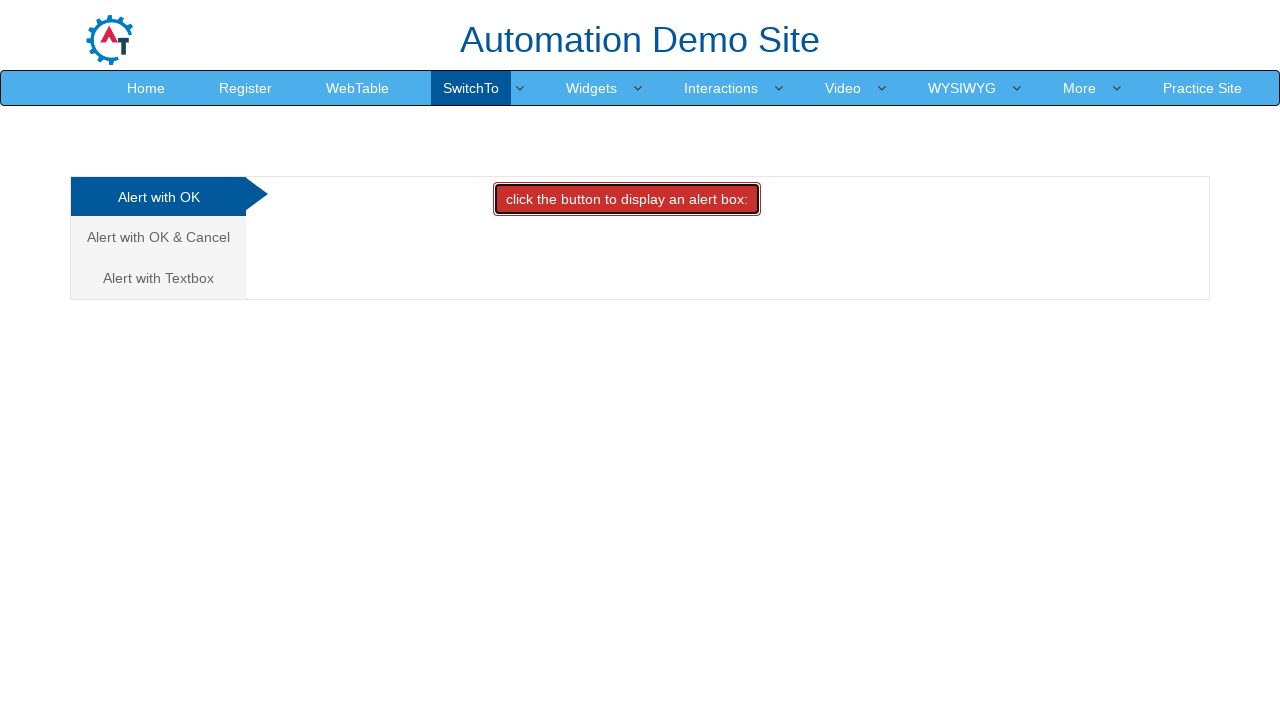

Set up dialog handler to accept alert
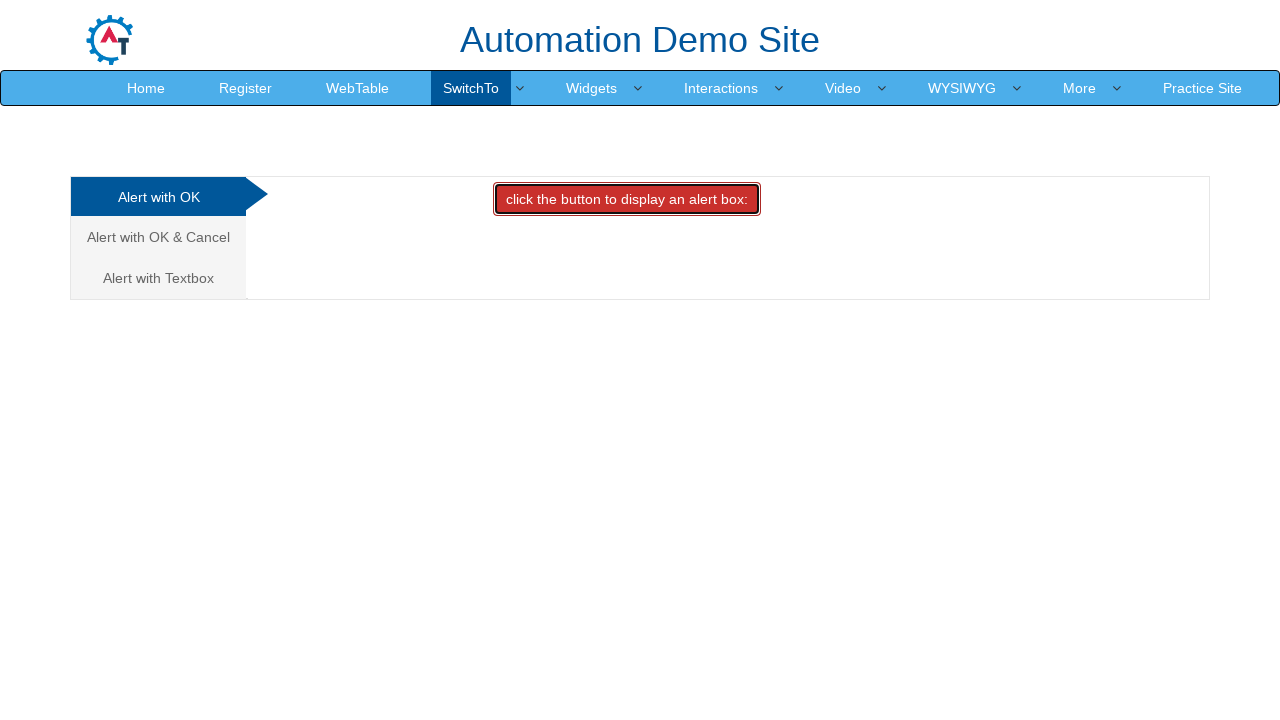

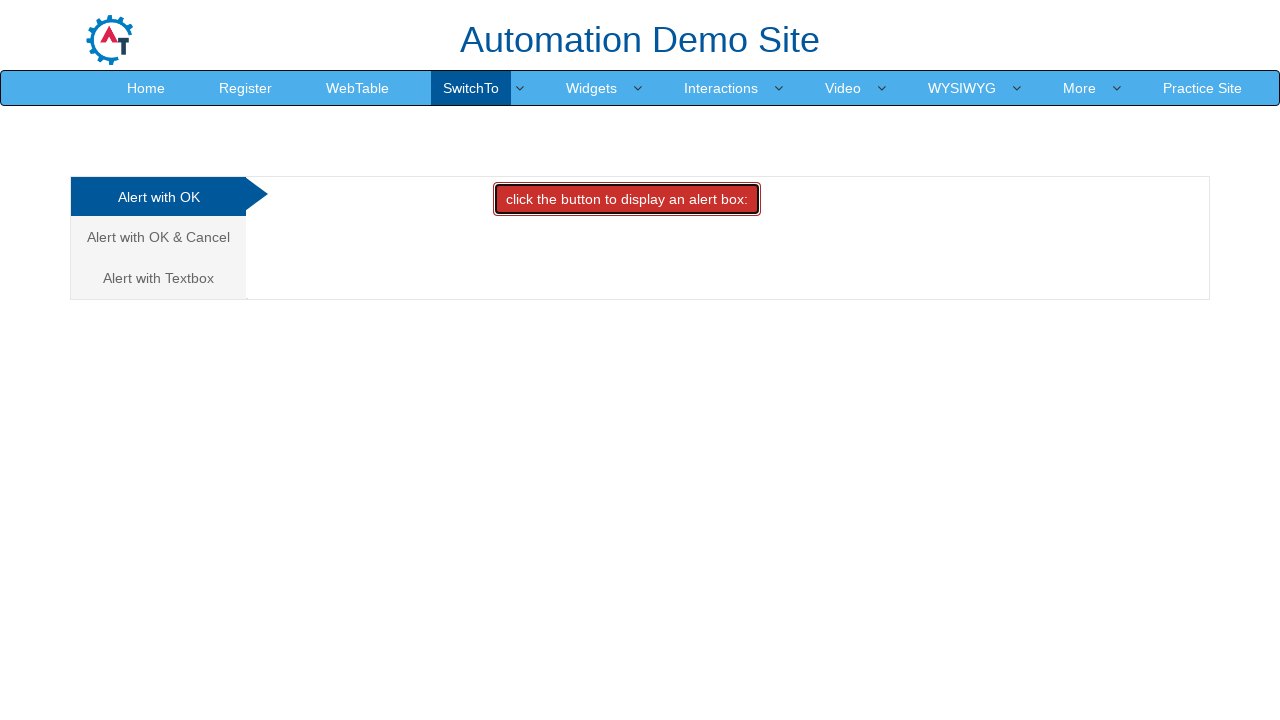